Tests the search functionality by entering "игра престолов" (Game of Thrones) in the search field and pressing Enter to see search results

Starting URL: https://www.litres.ru/

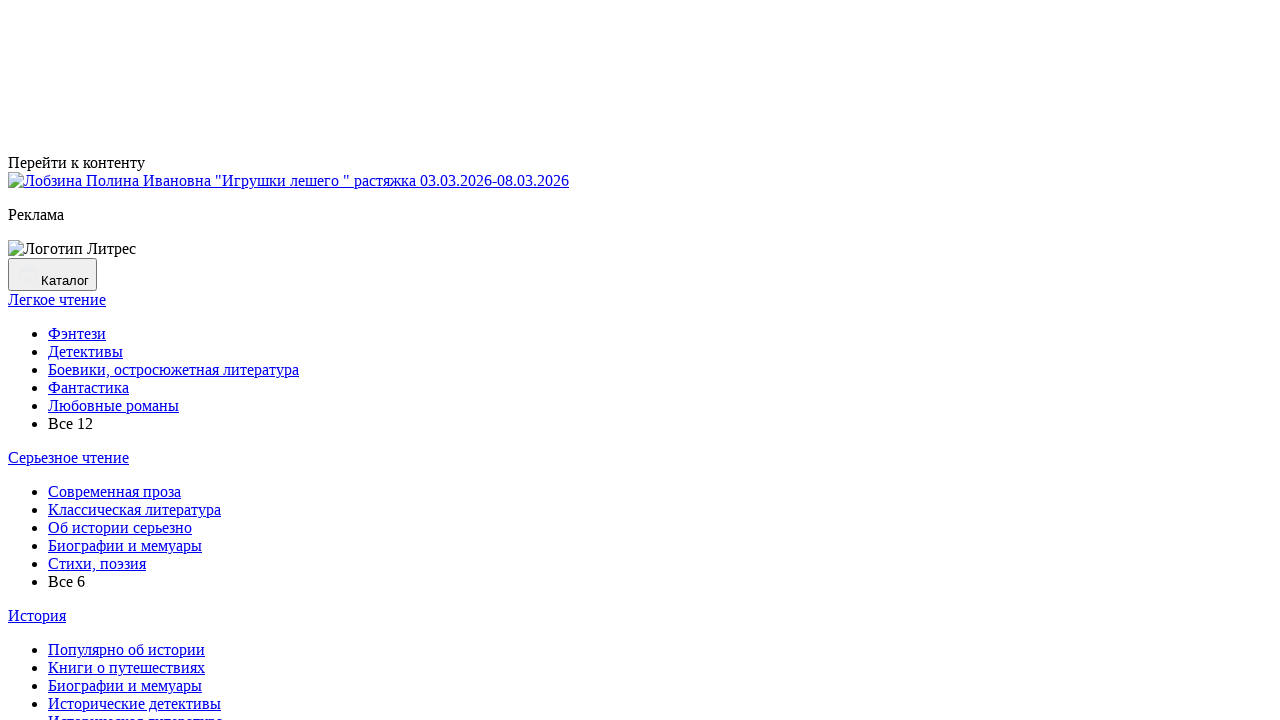

Filled search field with 'игра престолов' (Game of Thrones) on internal:attr=[placeholder="Искать на Литрес"i]
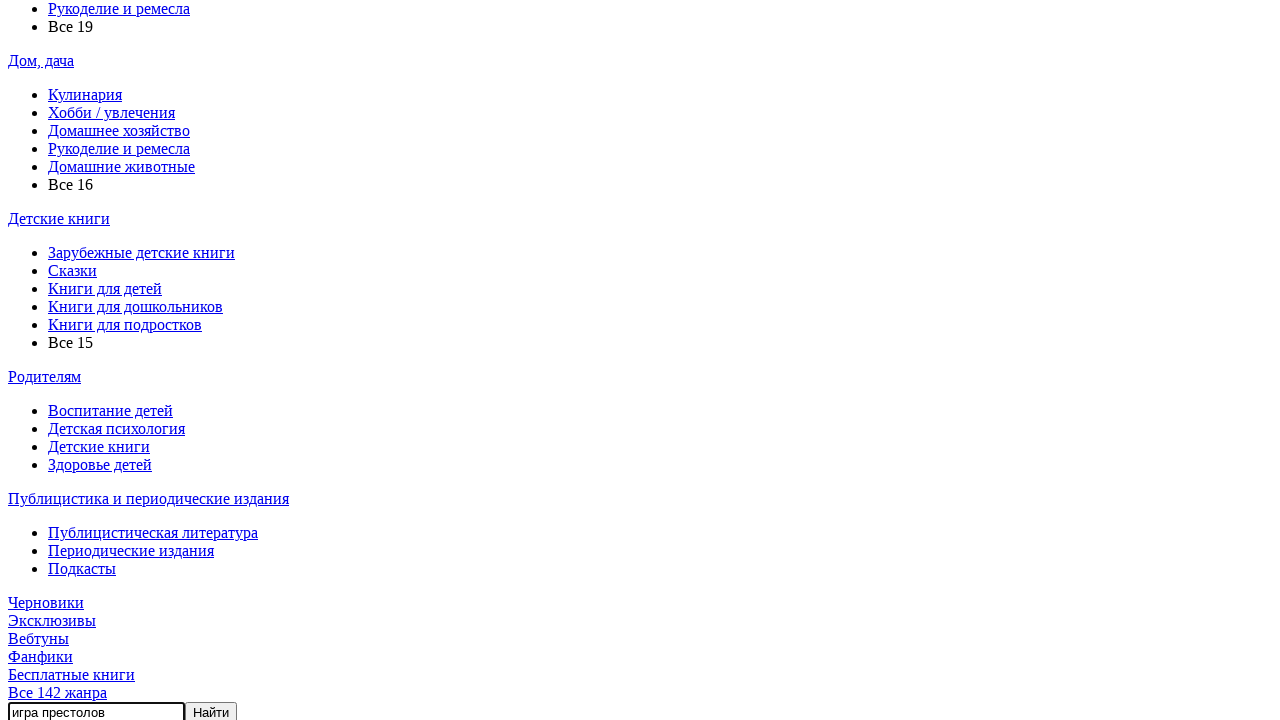

Pressed Enter to submit the search
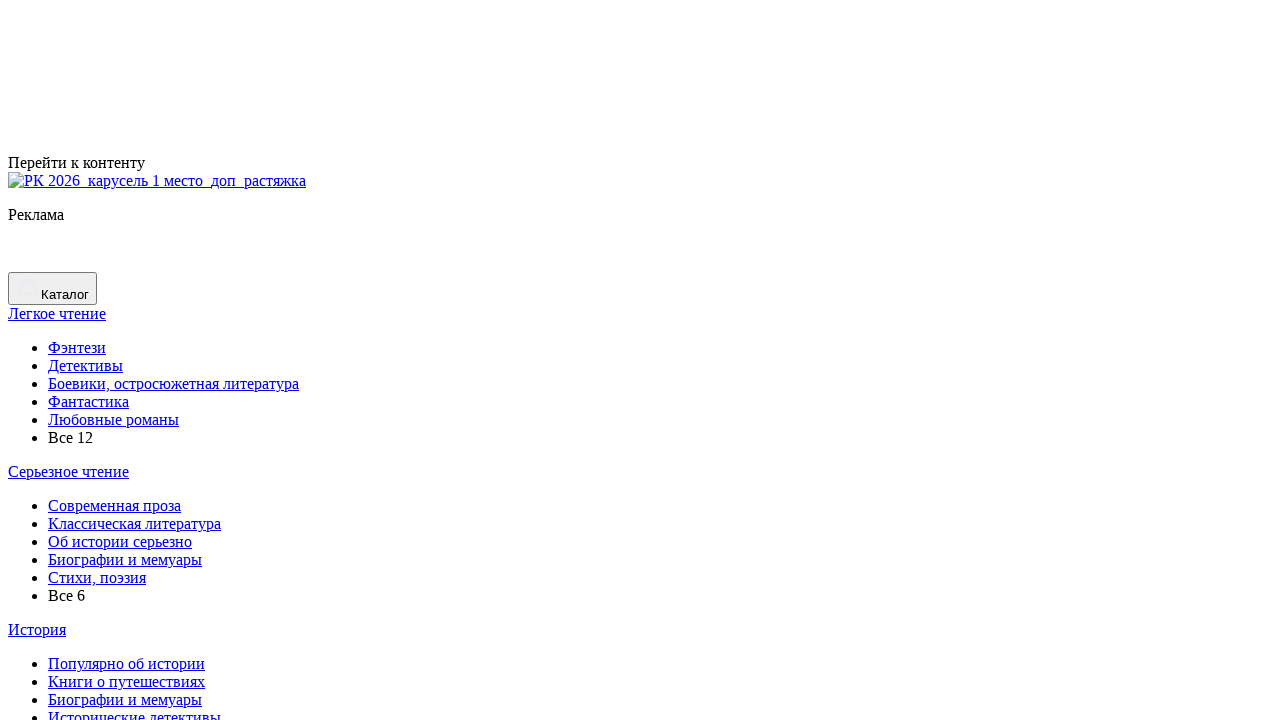

Search results appeared for 'игра престолов'
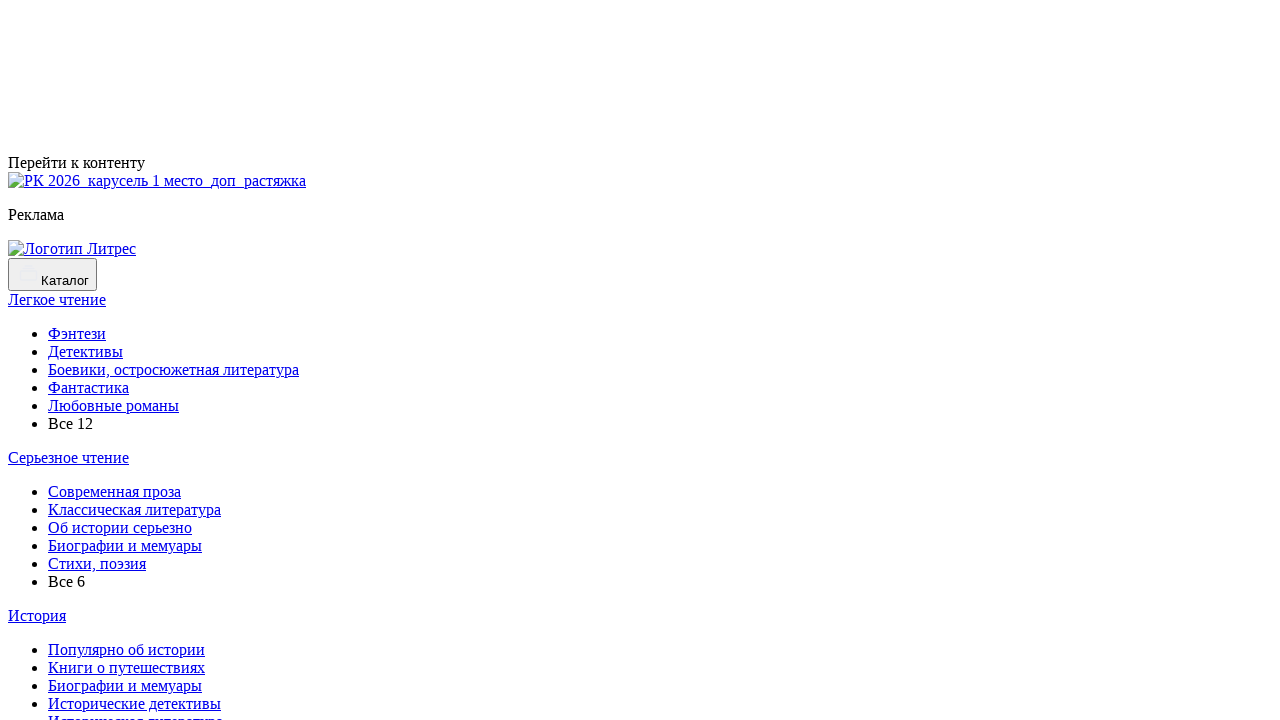

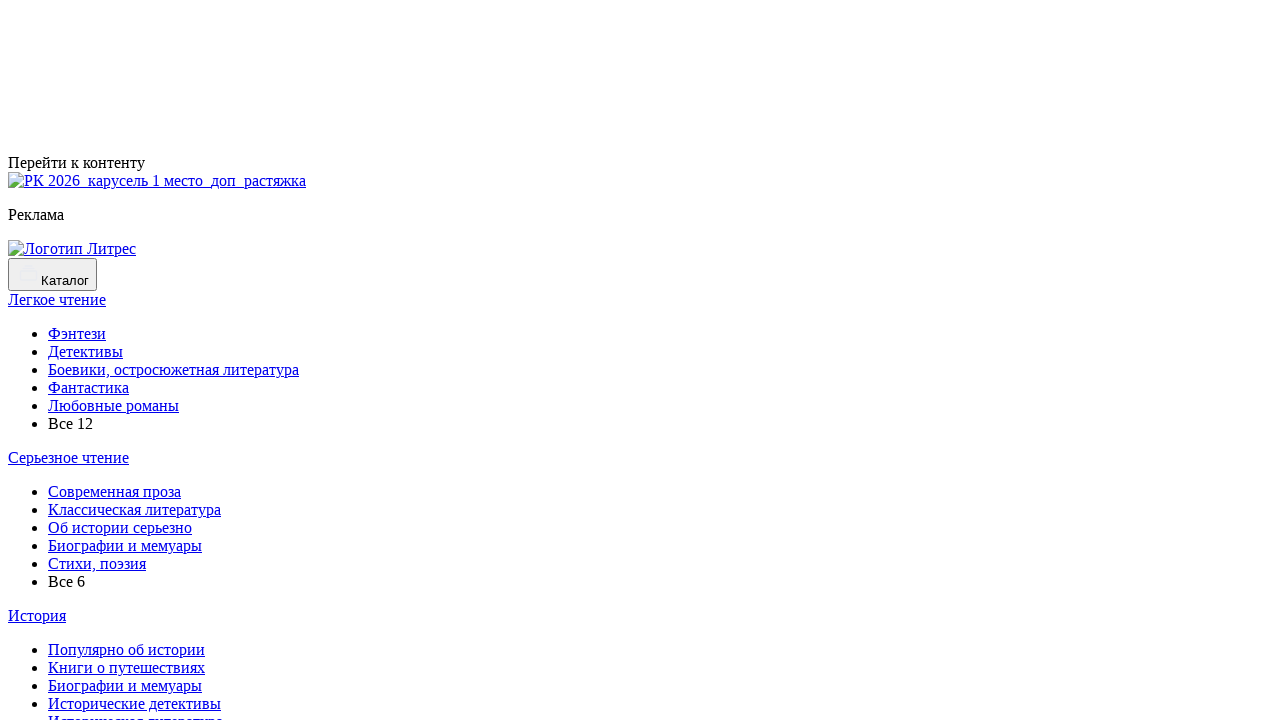